Tests checkbox interaction by navigating to a checkbox demo page and clicking on an age verification checkbox.

Starting URL: http://syntaxprojects.com/basic-checkbox-demo.php

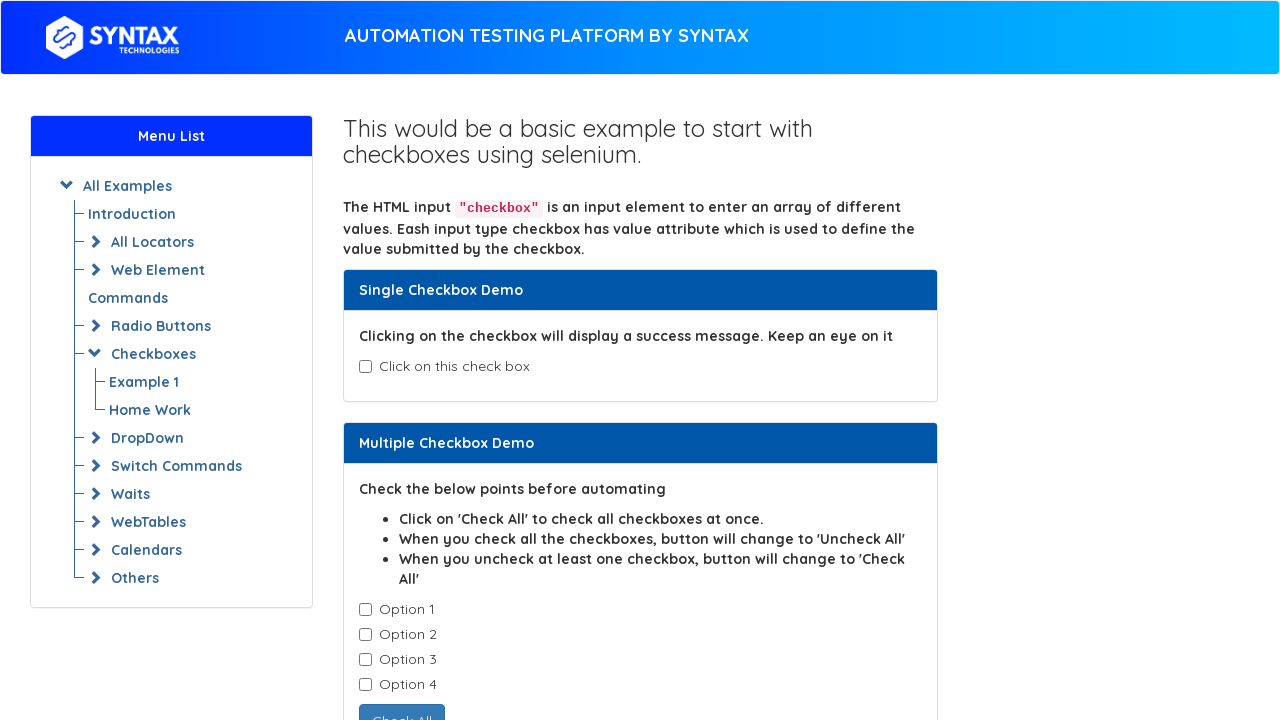

Navigated to checkbox demo page
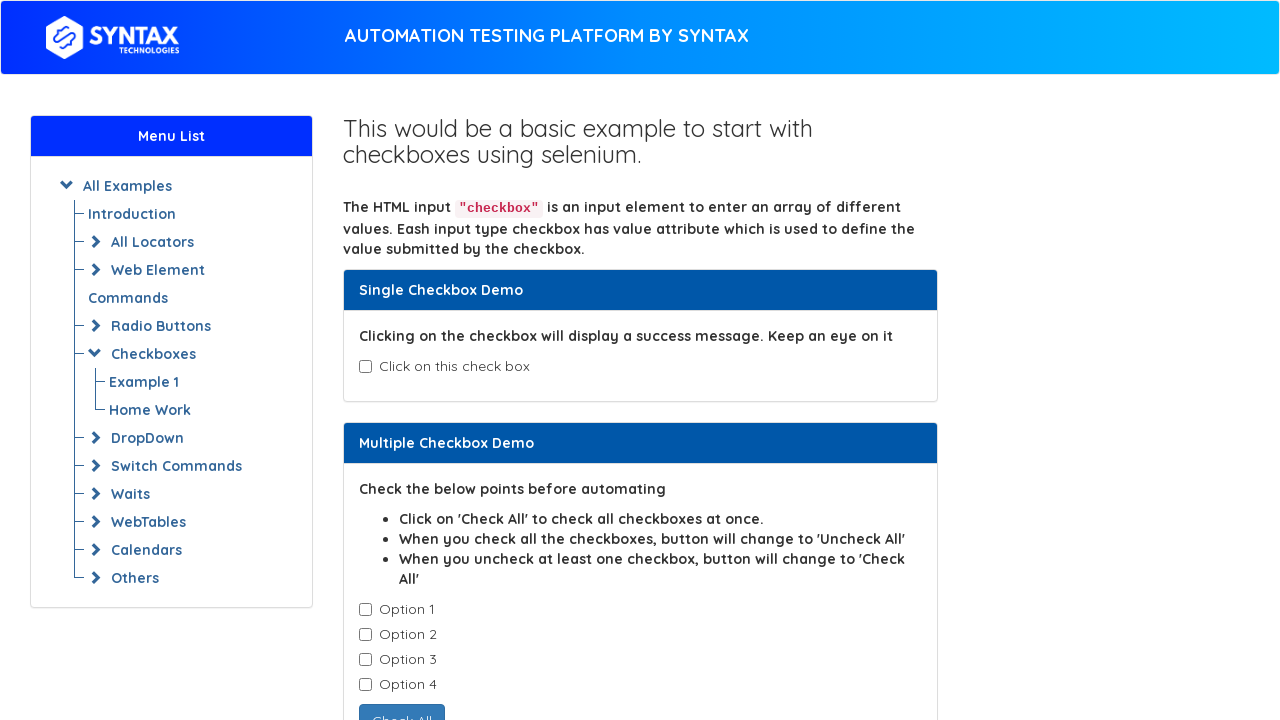

Clicked age verification checkbox at (365, 367) on #isAgeSelected
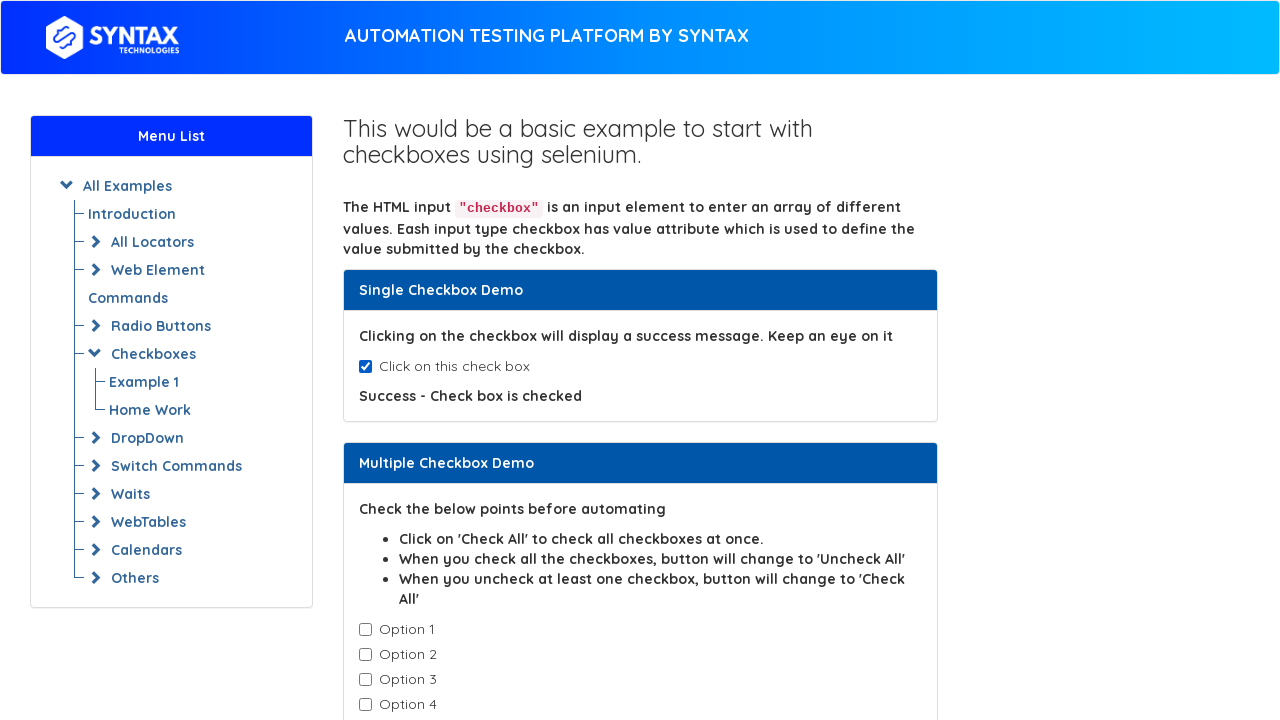

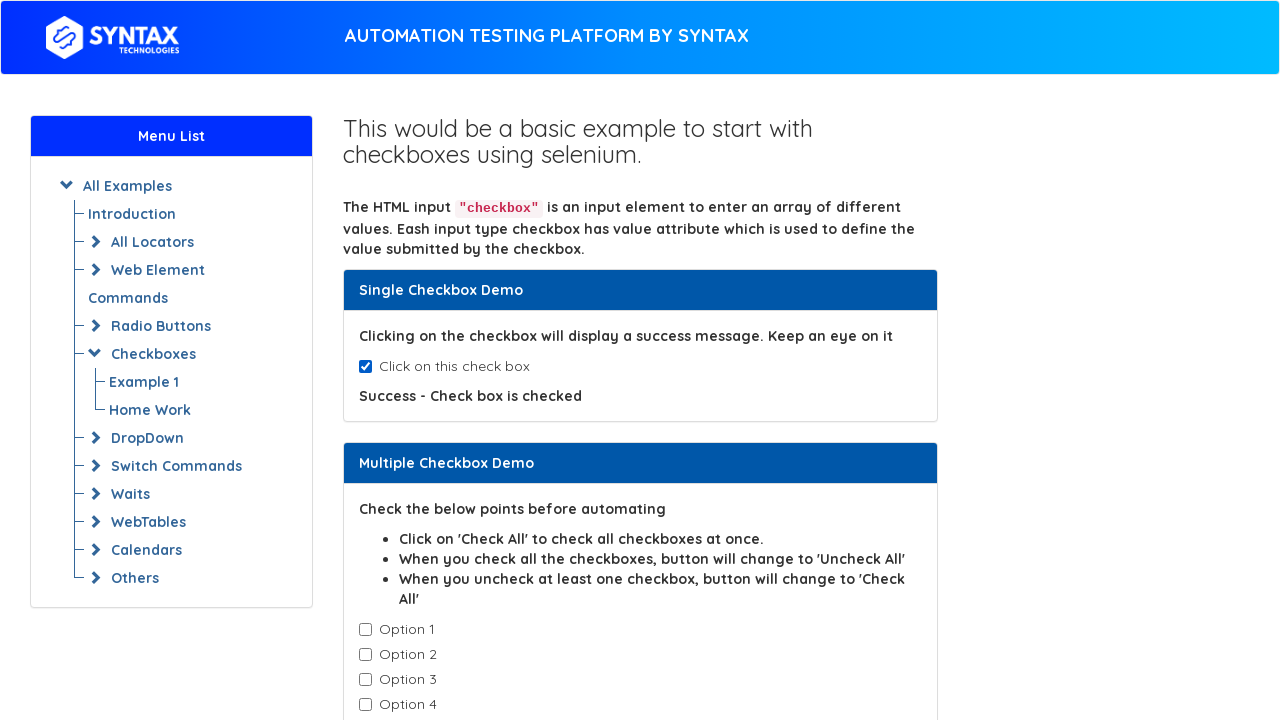